Tests that the homepage loads correctly by verifying the page title

Starting URL: https://ruskicar.rs/

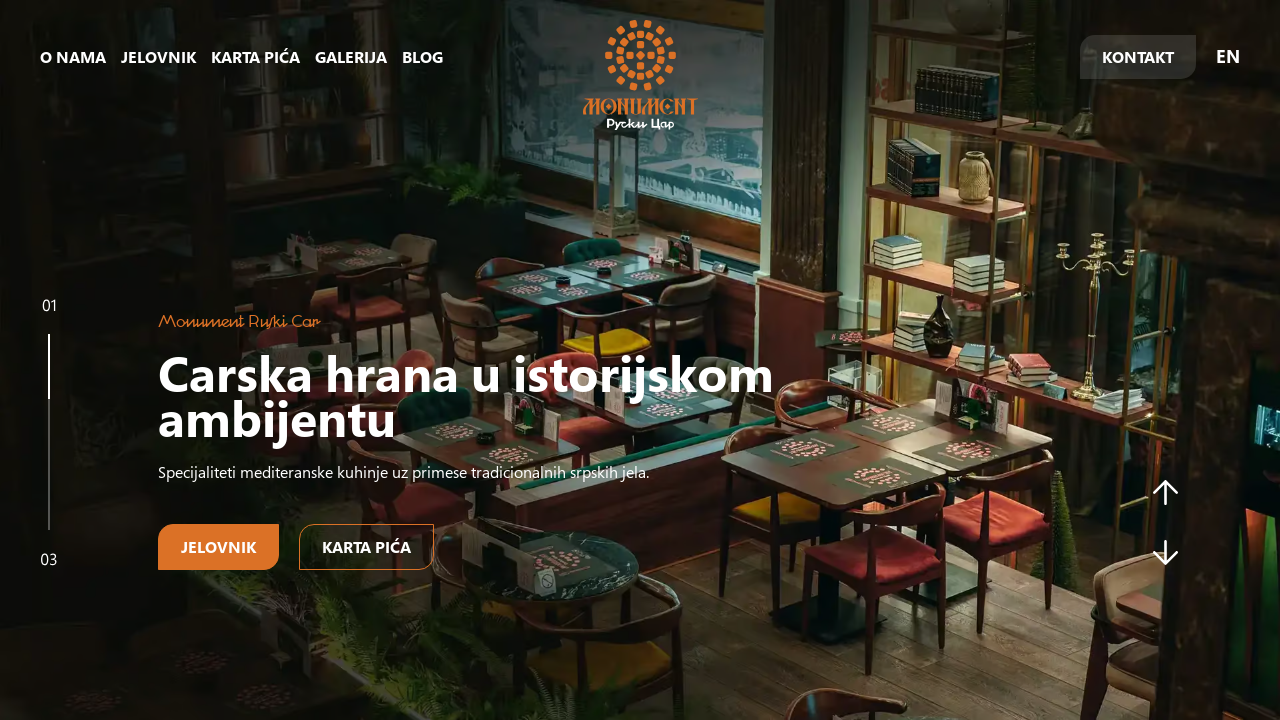

Navigated to homepage https://ruskicar.rs/
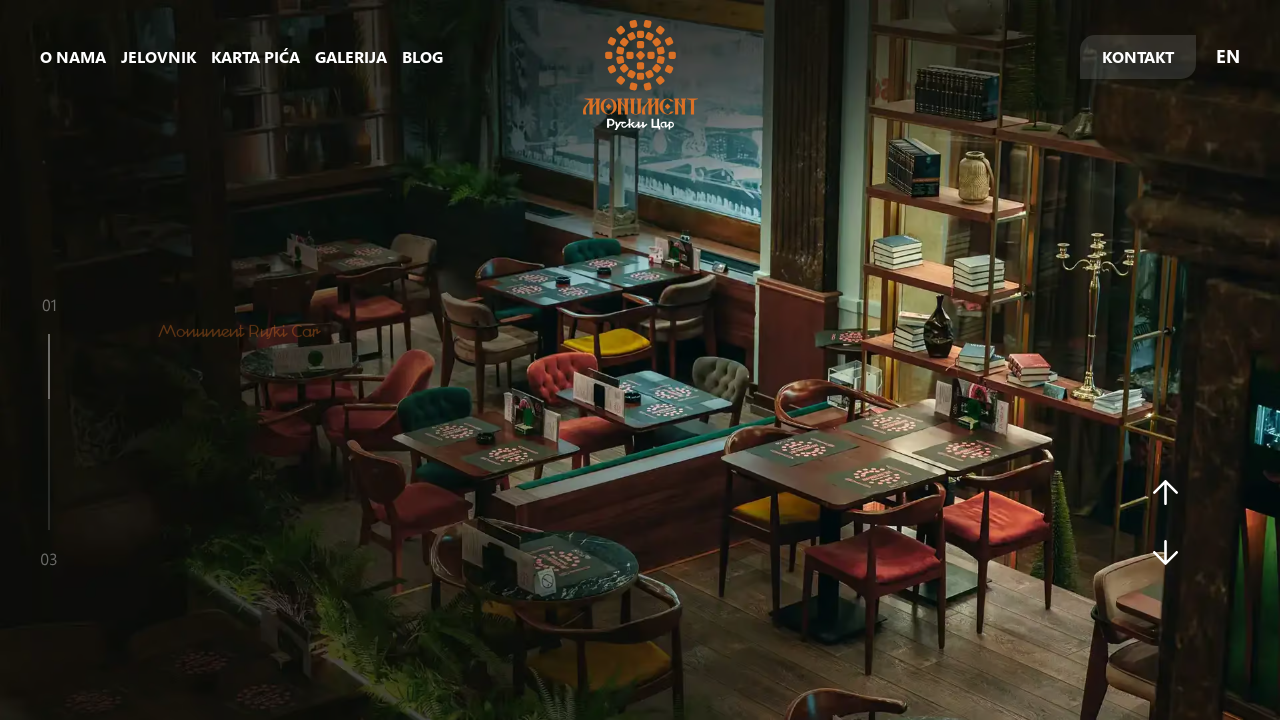

Verified page title contains 'Pocetna - Restoran Monument Ruski Car'
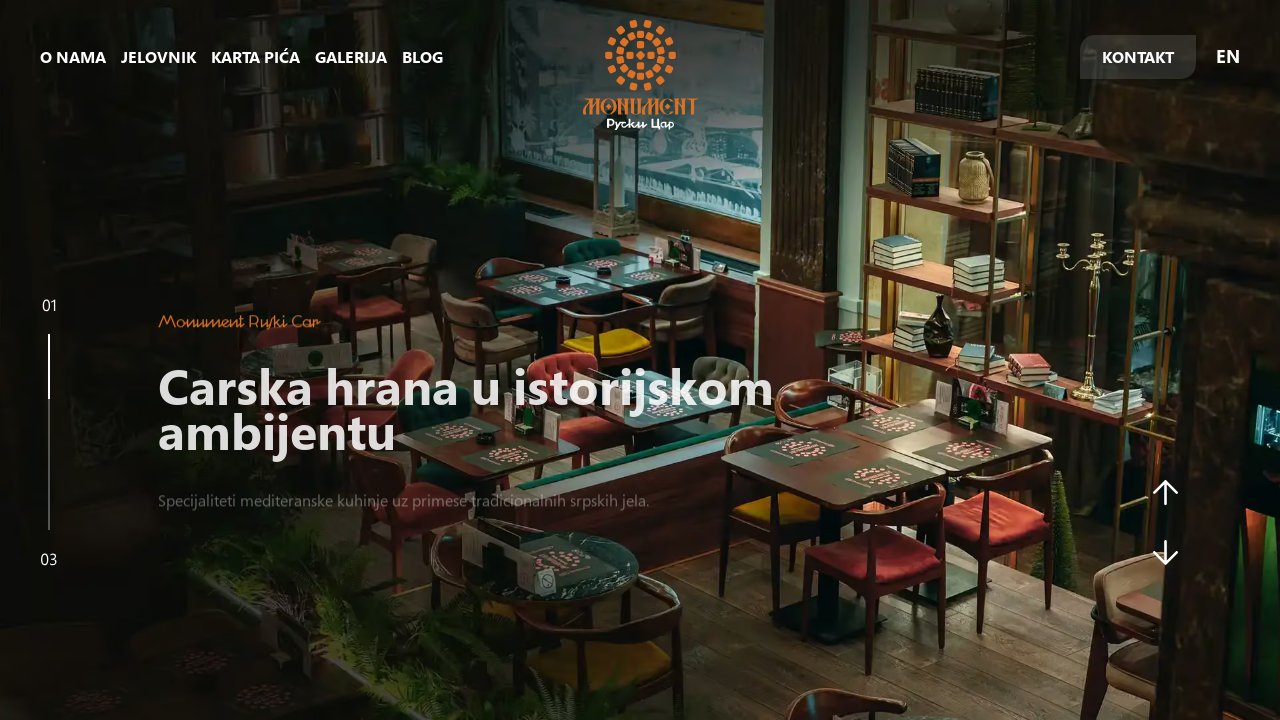

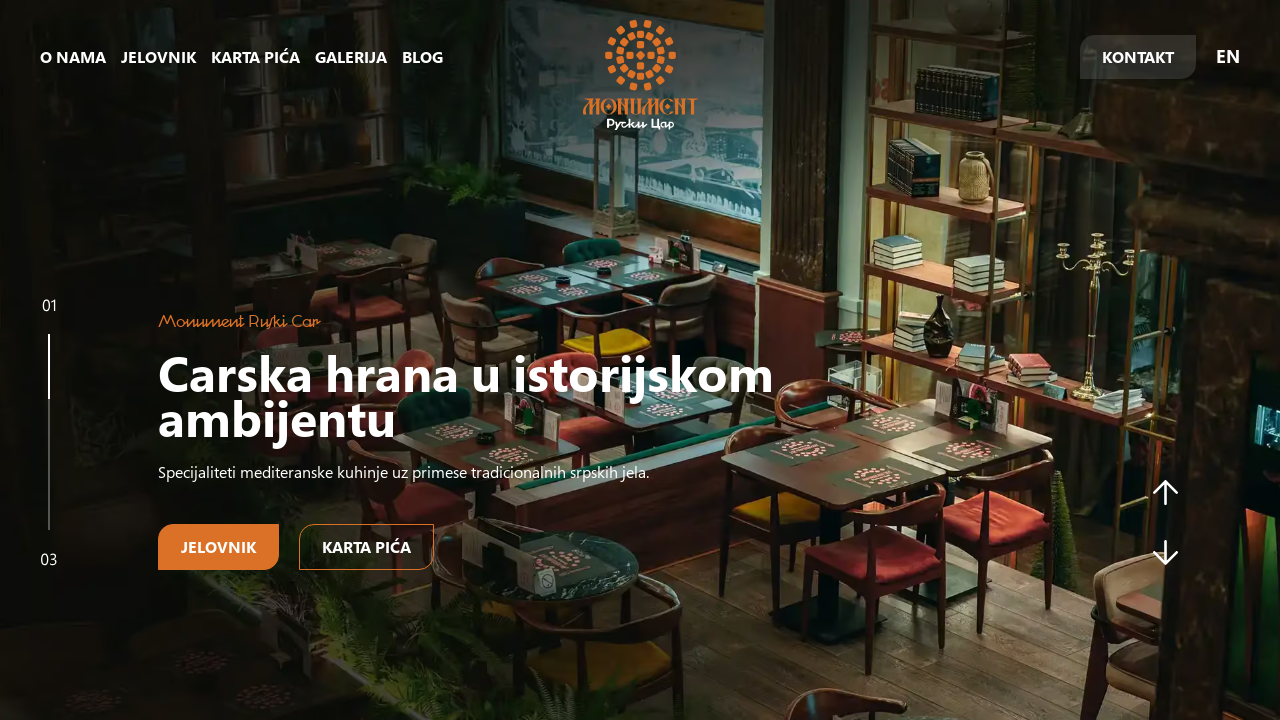